Tests editing a task while on the Completed filter view

Starting URL: https://todomvc4tasj.herokuapp.com/

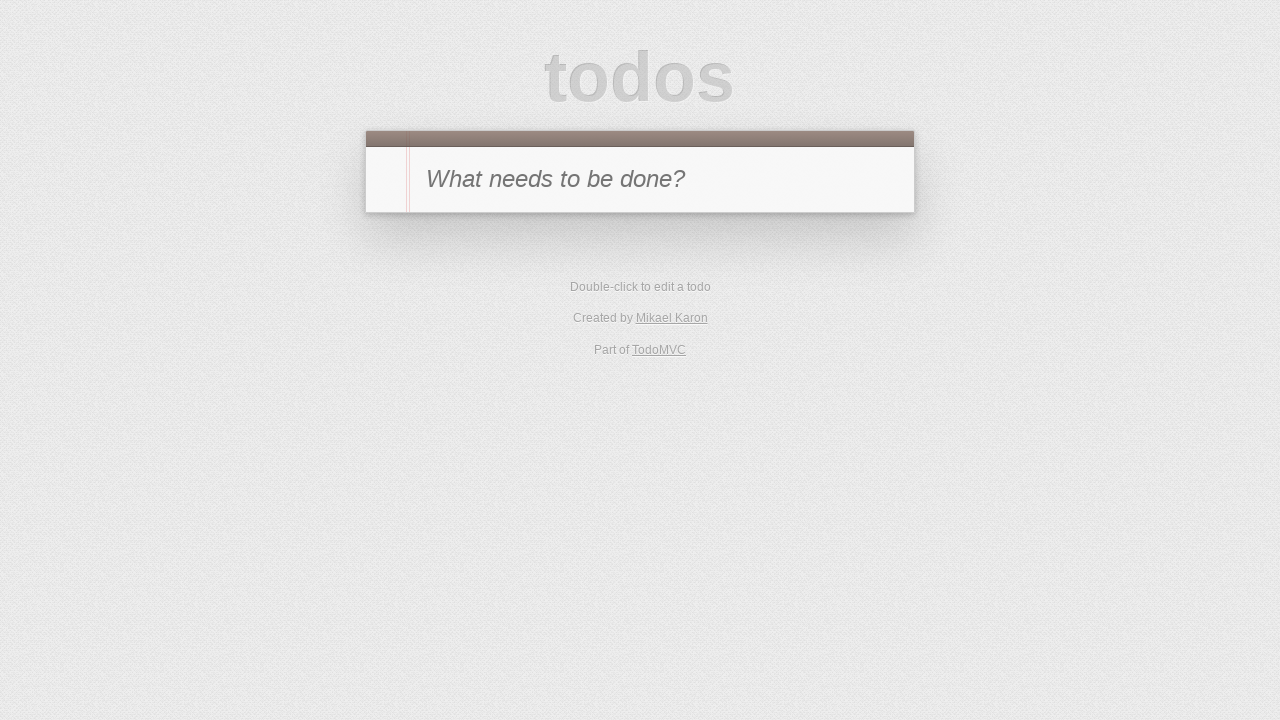

Set up initial state with one active task and one completed task in localStorage
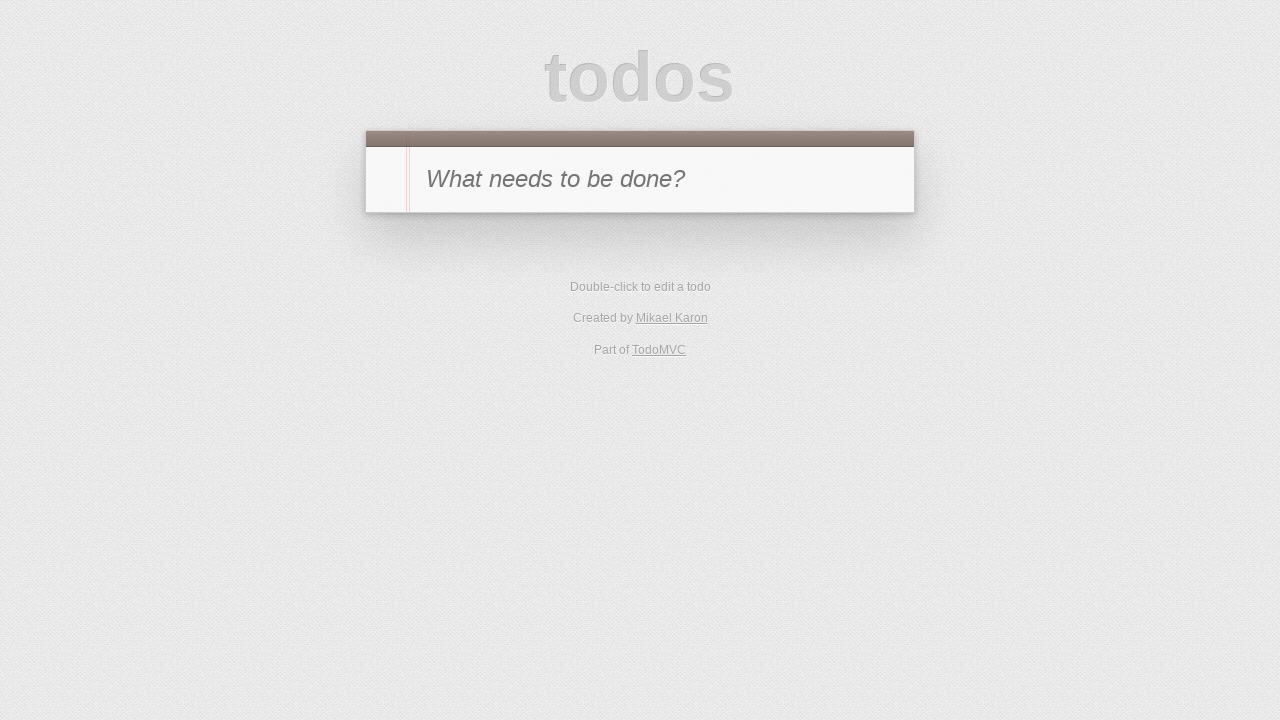

Reloaded page to initialize with stored tasks
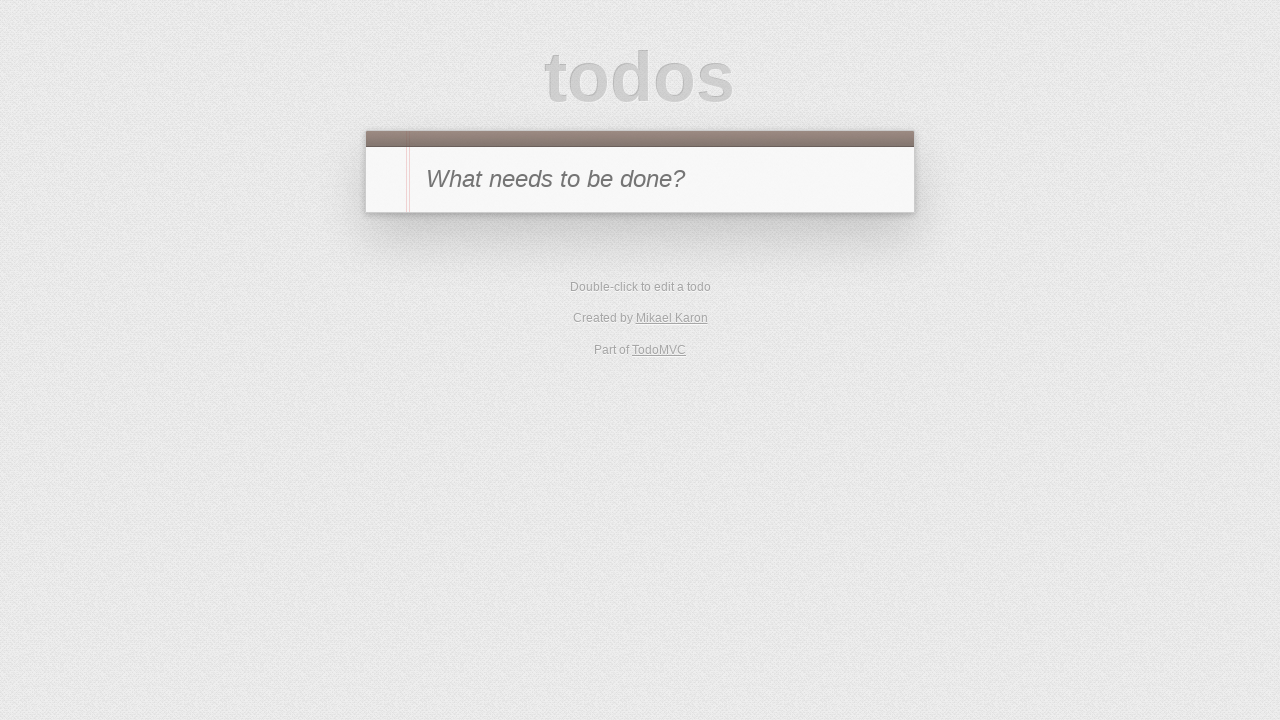

Clicked Completed filter link to view completed tasks at (676, 351) on internal:role=link[name="Completed"i]
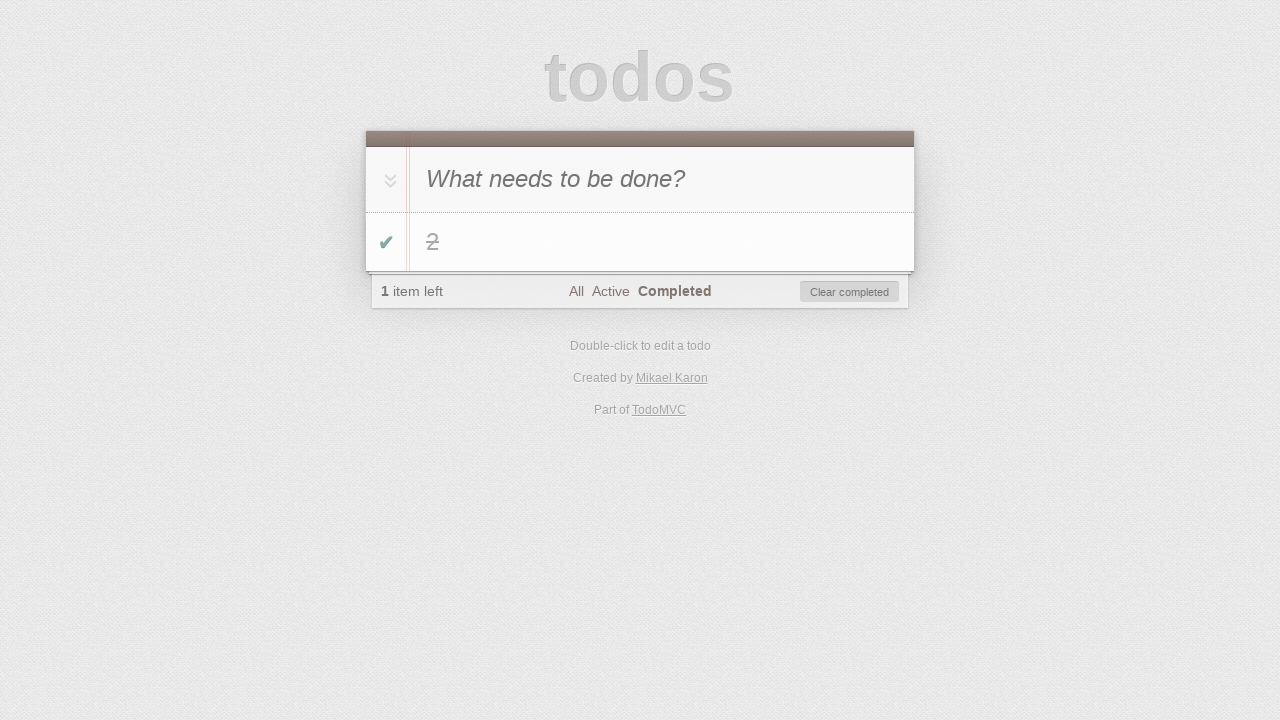

Double-clicked on completed task '2' to enter edit mode at (640, 242) on #todo-list li >> internal:has-text="2"i
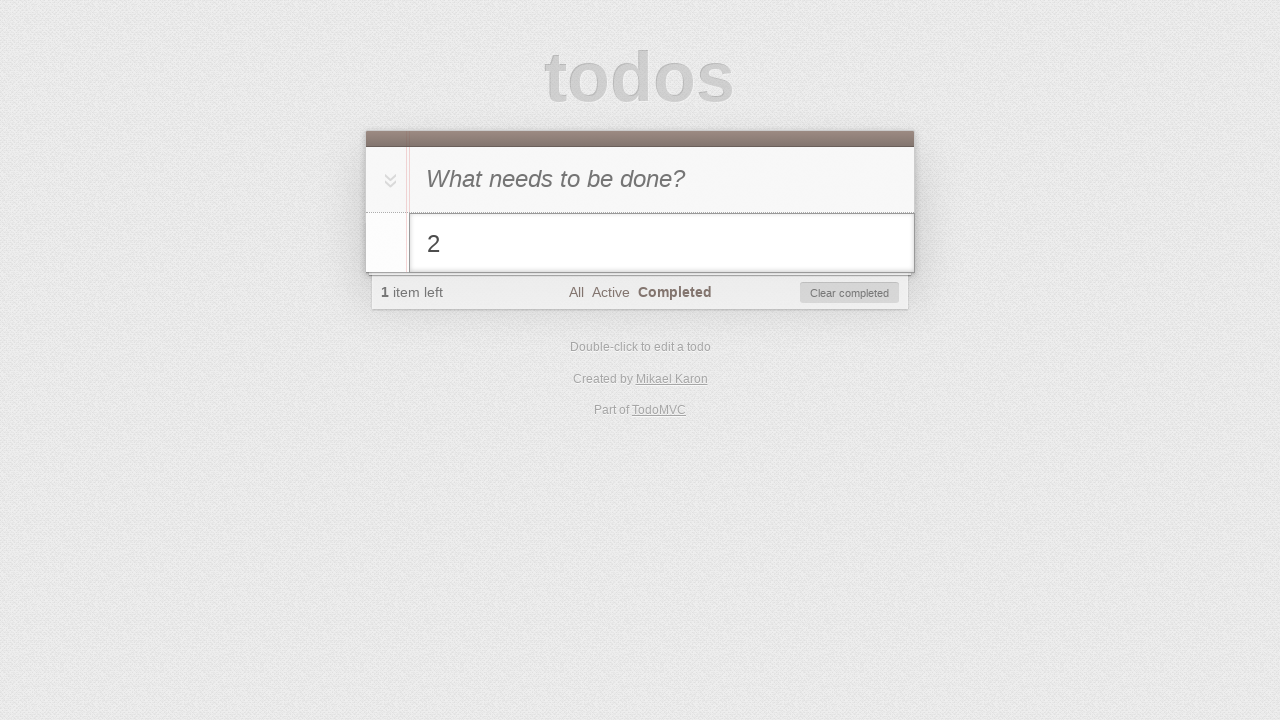

Filled edit field with new text '2 edited' on #todo-list li.editing .edit
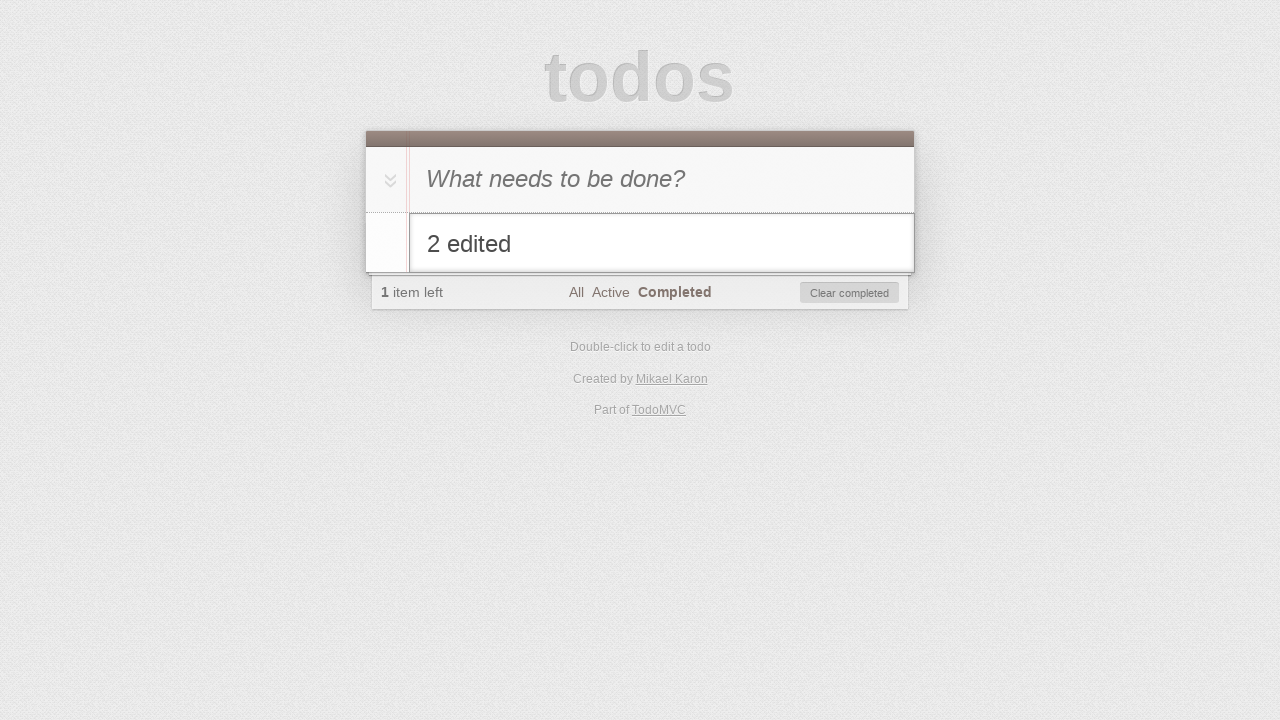

Pressed Enter to confirm task edit on #todo-list li.editing .edit
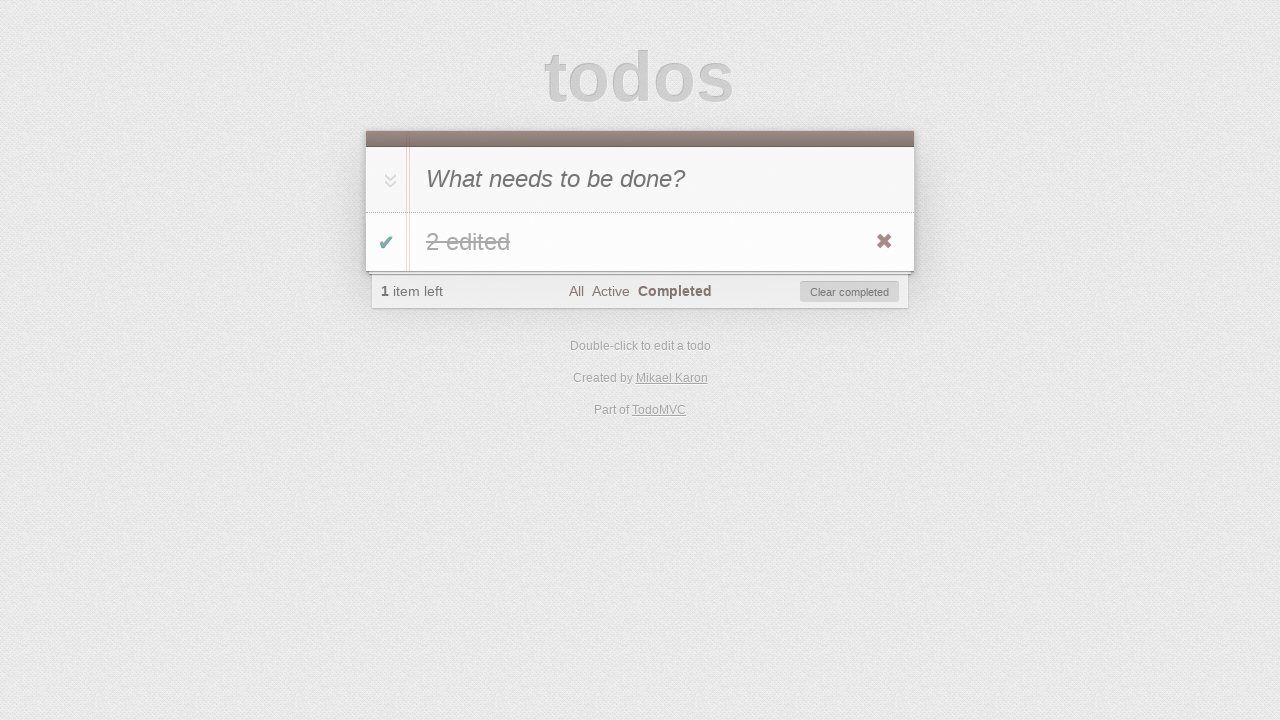

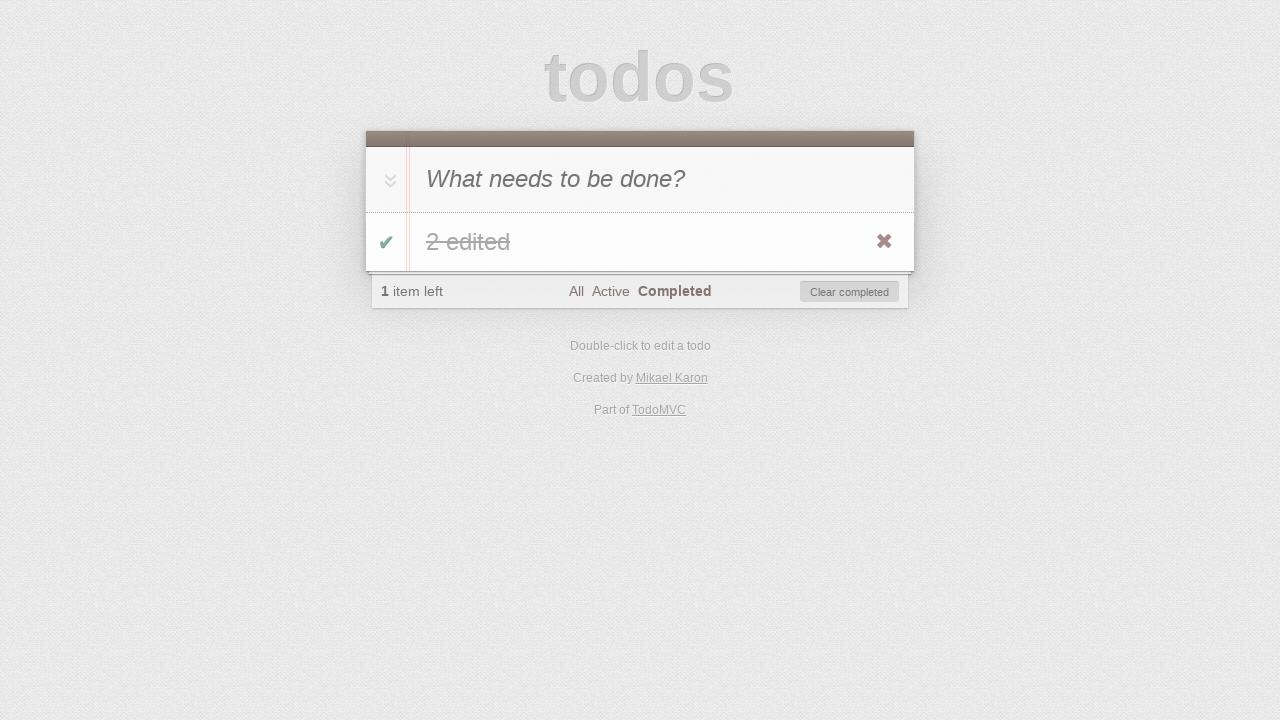